Tests selecting multiple options from a multi-select dropdown by choosing 'ginger' and 'paprika' simultaneously

Starting URL: https://kitchen.applitools.com/ingredients/select

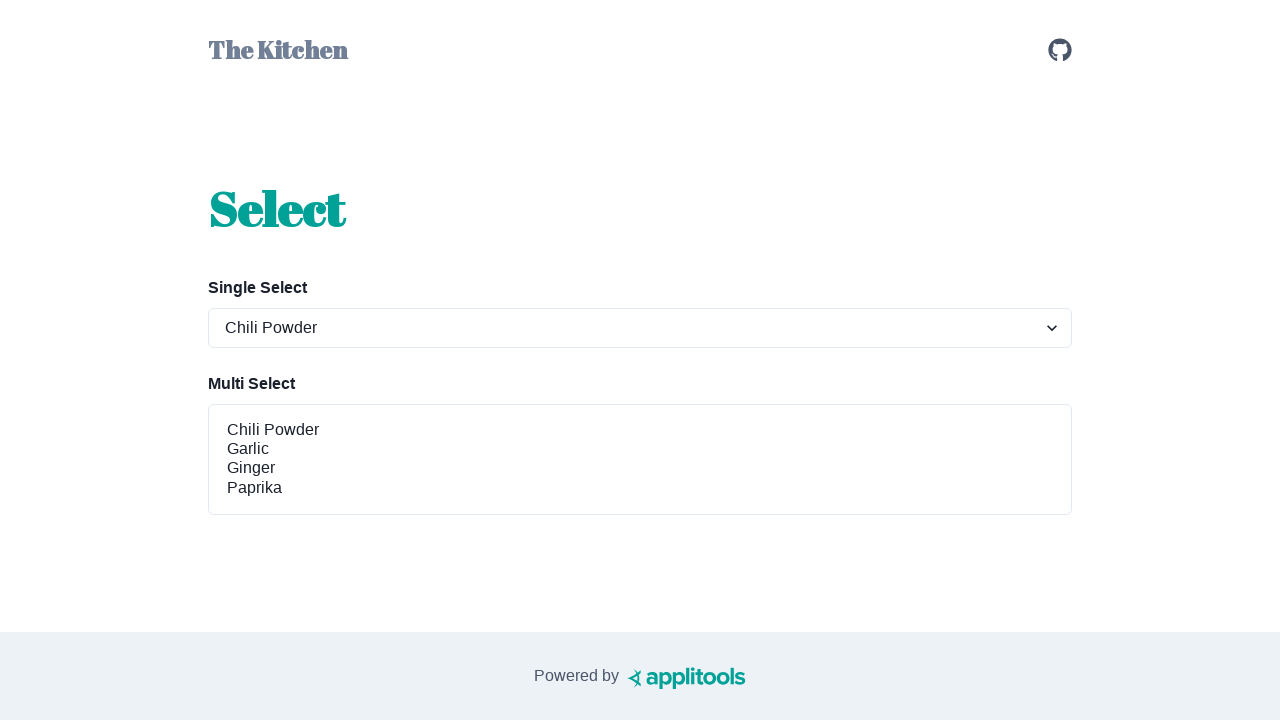

Navigated to multi-select dropdown page
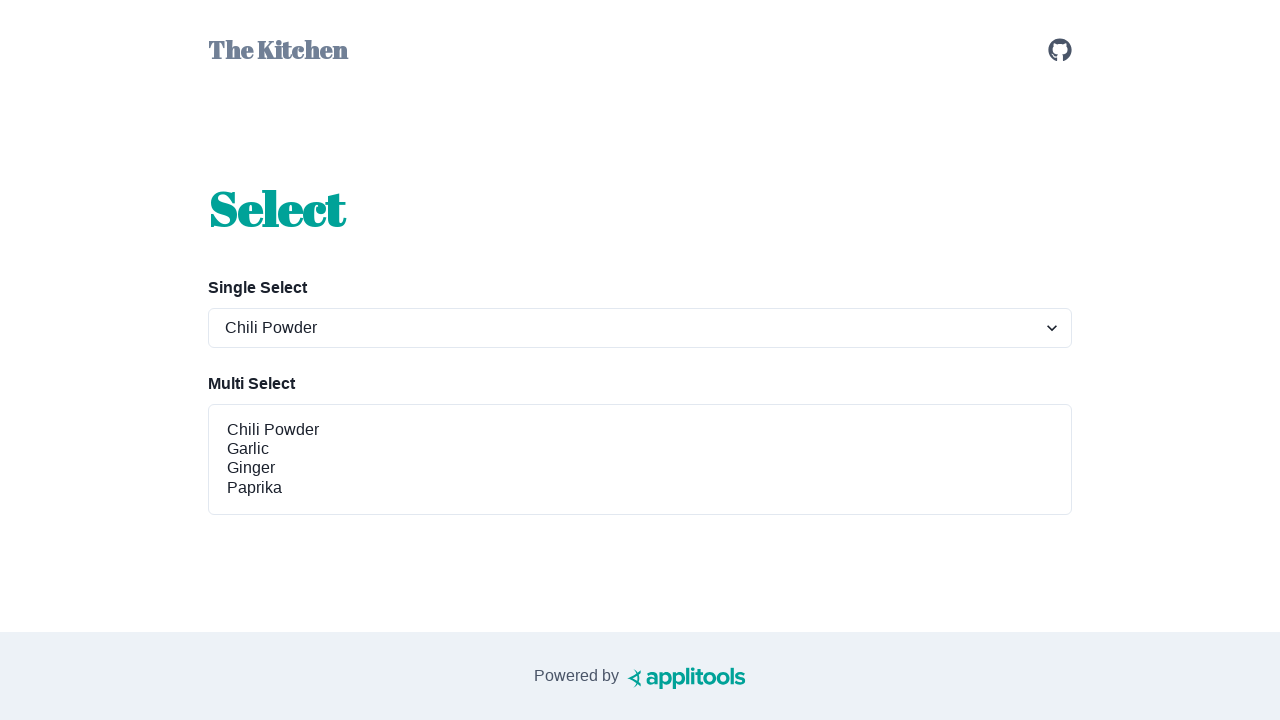

Selected 'ginger' and 'paprika' from multi-select dropdown on #spices-select-multi
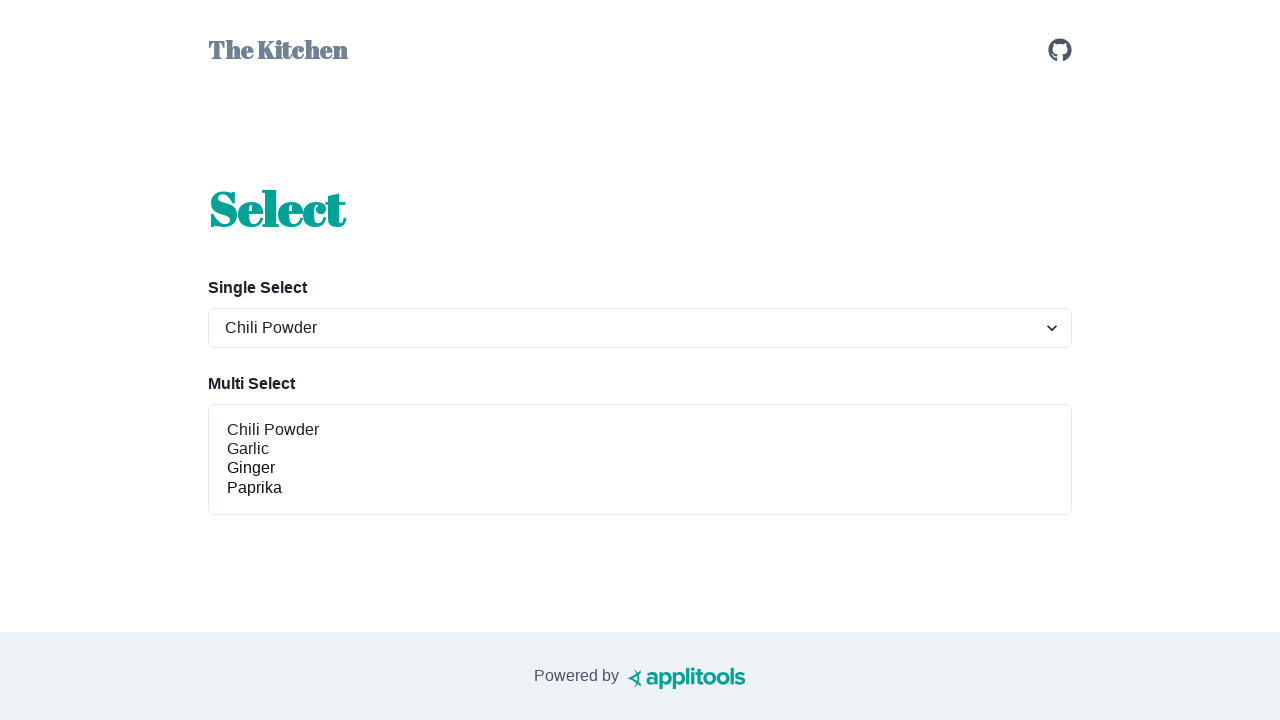

Verified that 'ginger' is selected in the dropdown
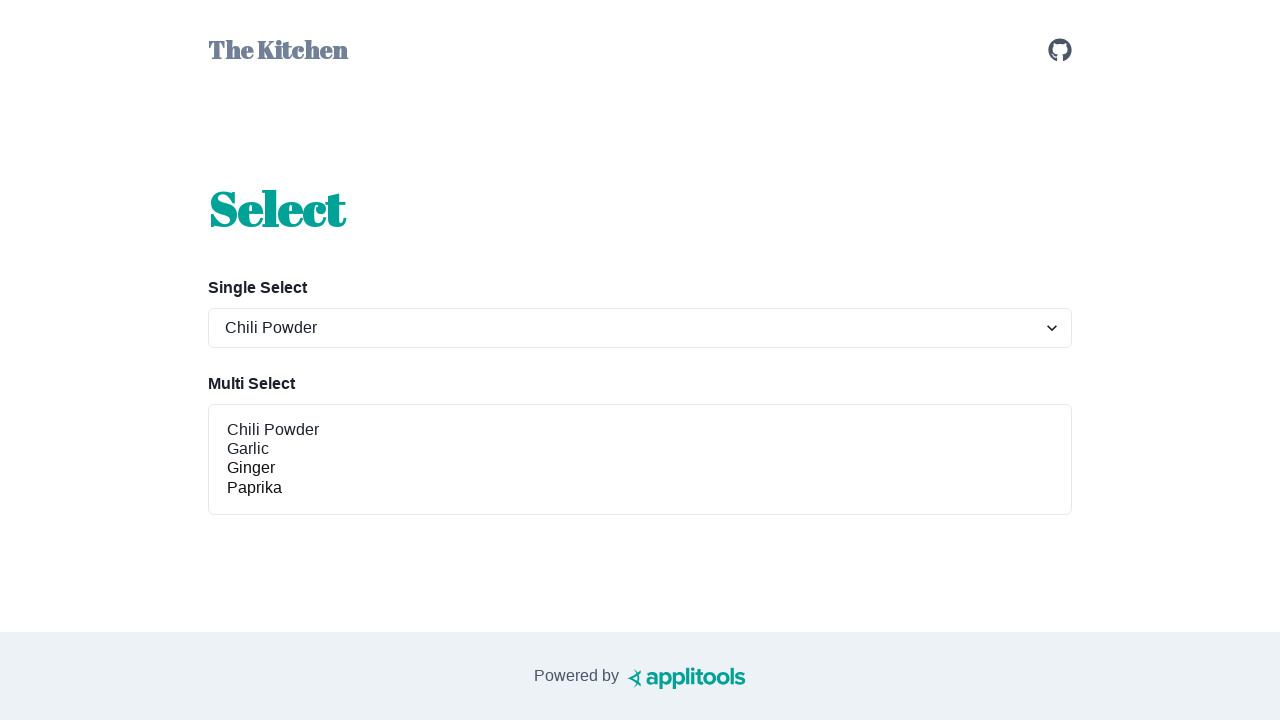

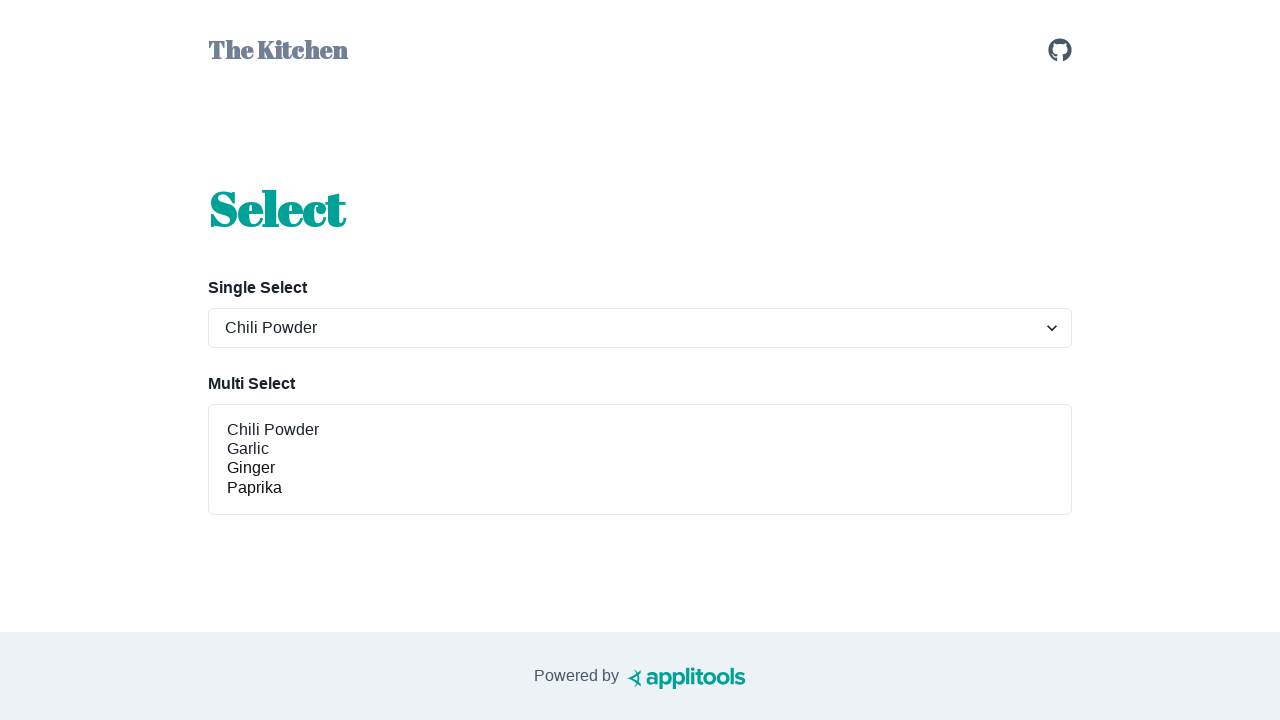